Tests the contact form functionality by filling in email, name, and message fields, then submitting and verifying the success alert message.

Starting URL: https://www.demoblaze.com/index.html

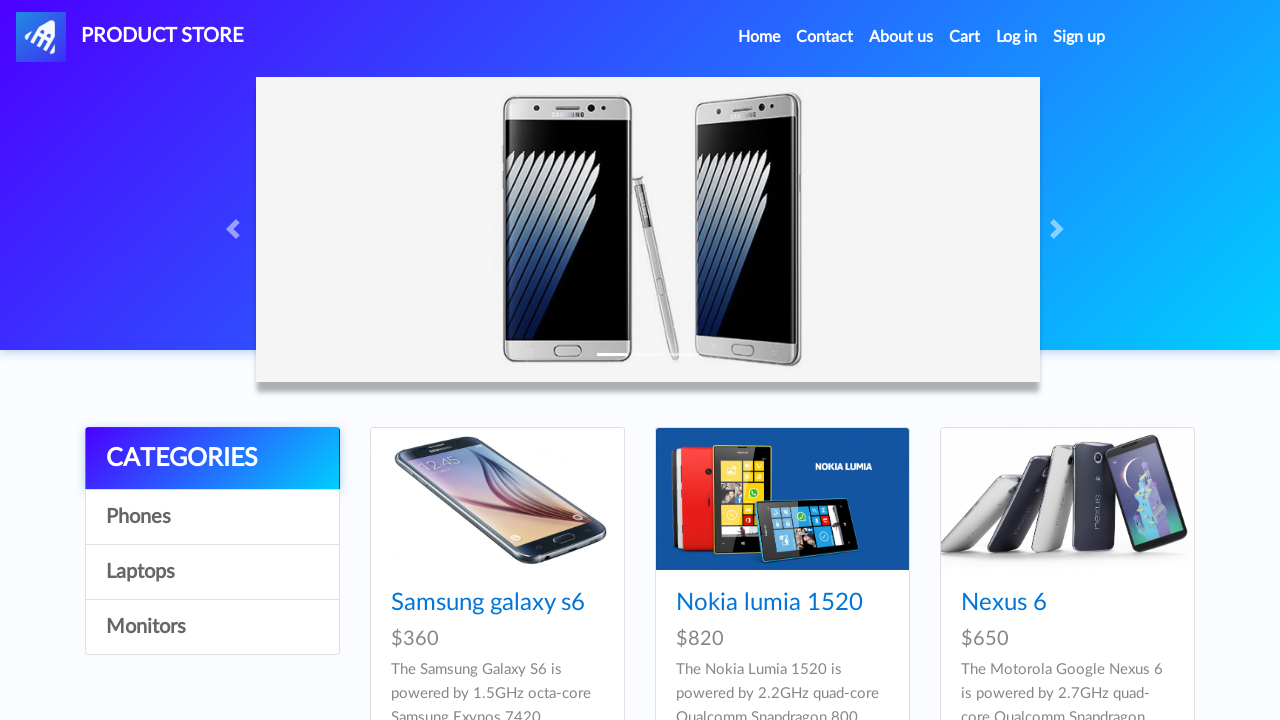

Clicked on Contact link in navigation at (825, 37) on xpath=/html/body/nav/div[1]/ul/li[2]/a
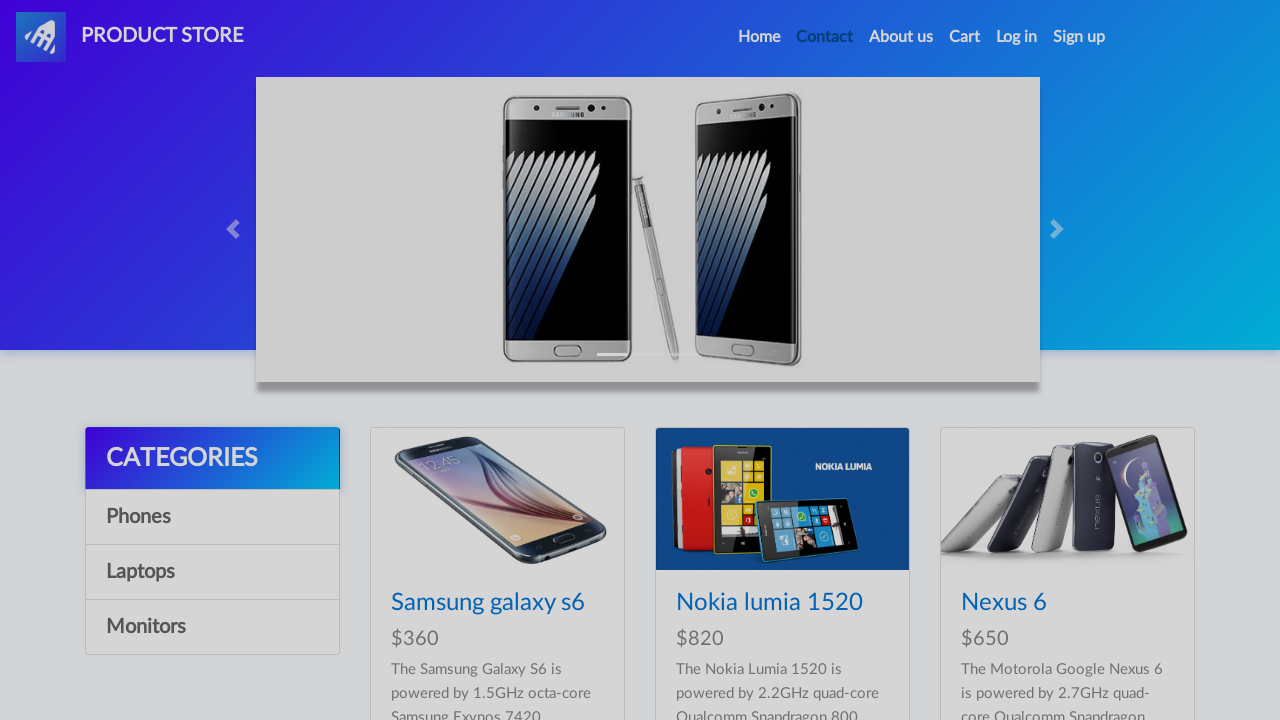

Contact modal appeared with email field visible
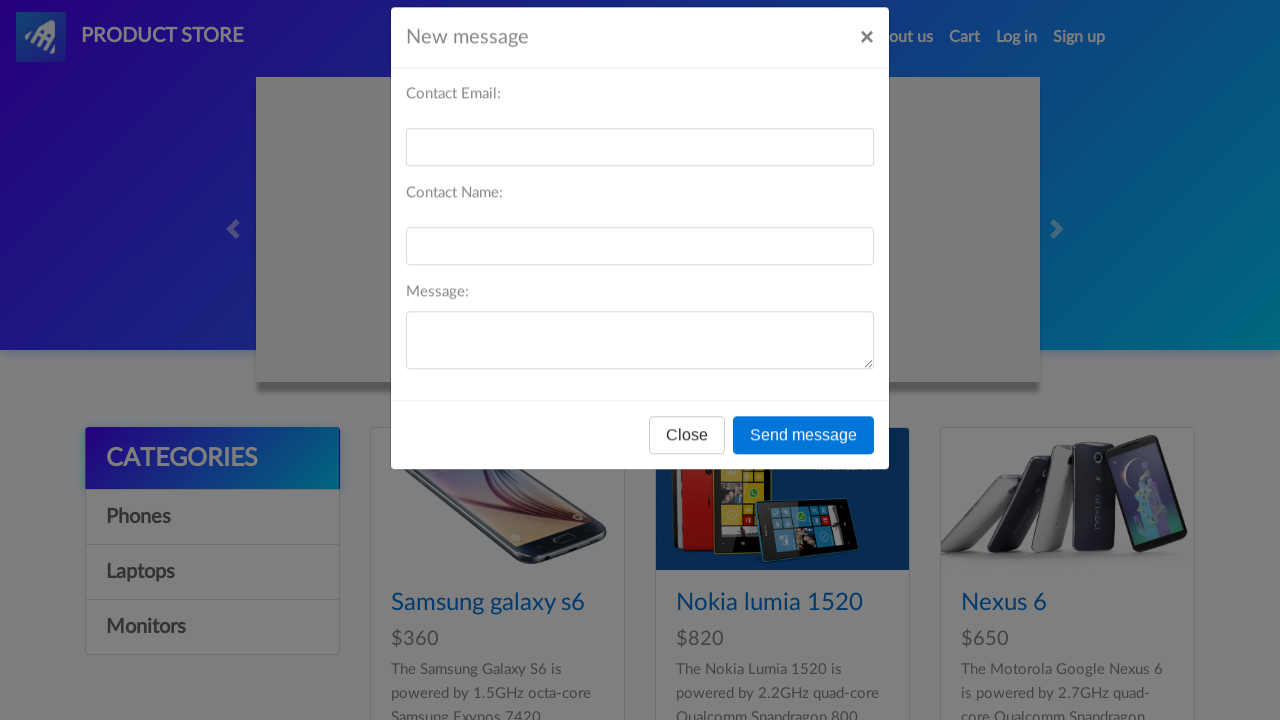

Filled email field with 'rvrahardian@gmail.com' on #recipient-email
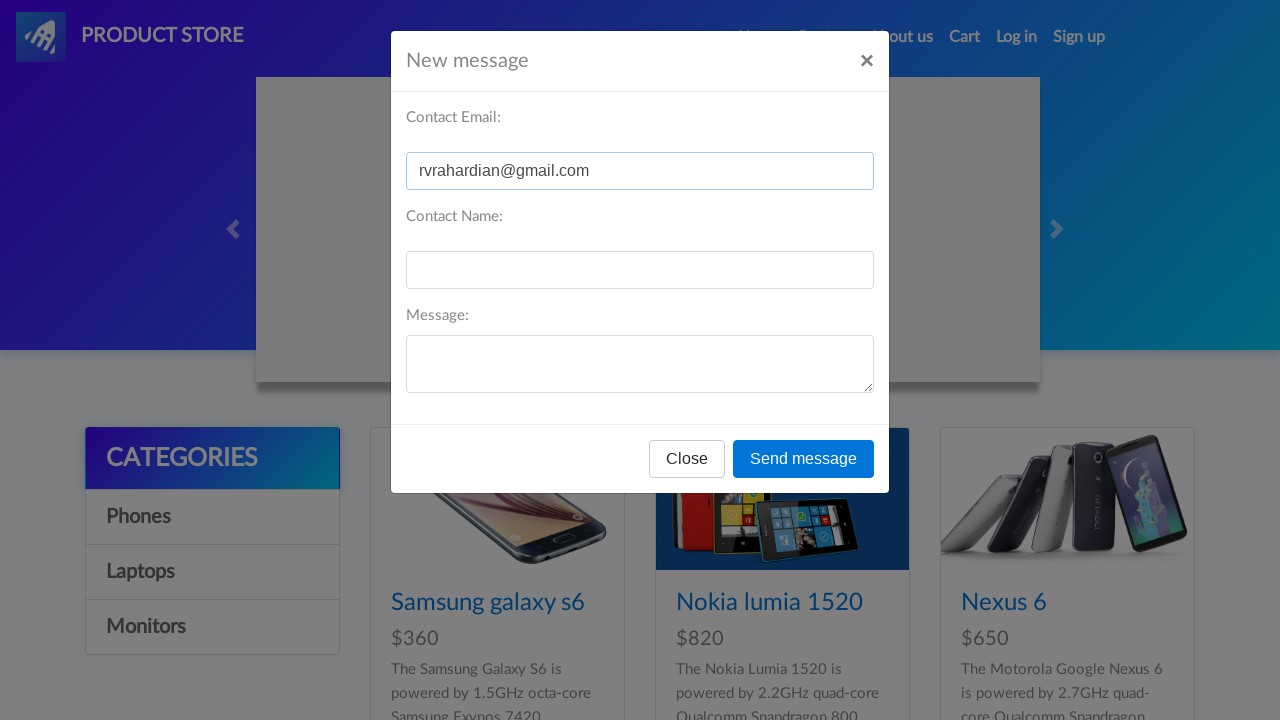

Filled name field with 'Reva Rahardian' on #recipient-name
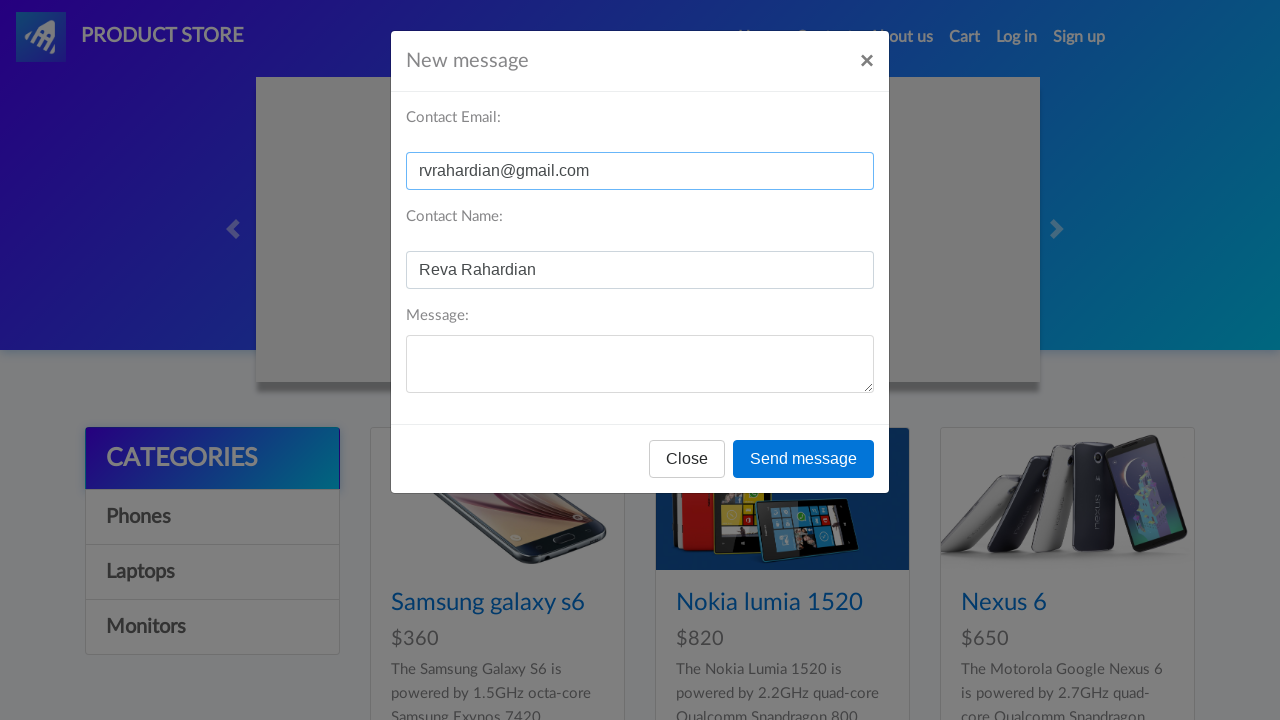

Filled message field with 'Congratulations!!!' on #message-text
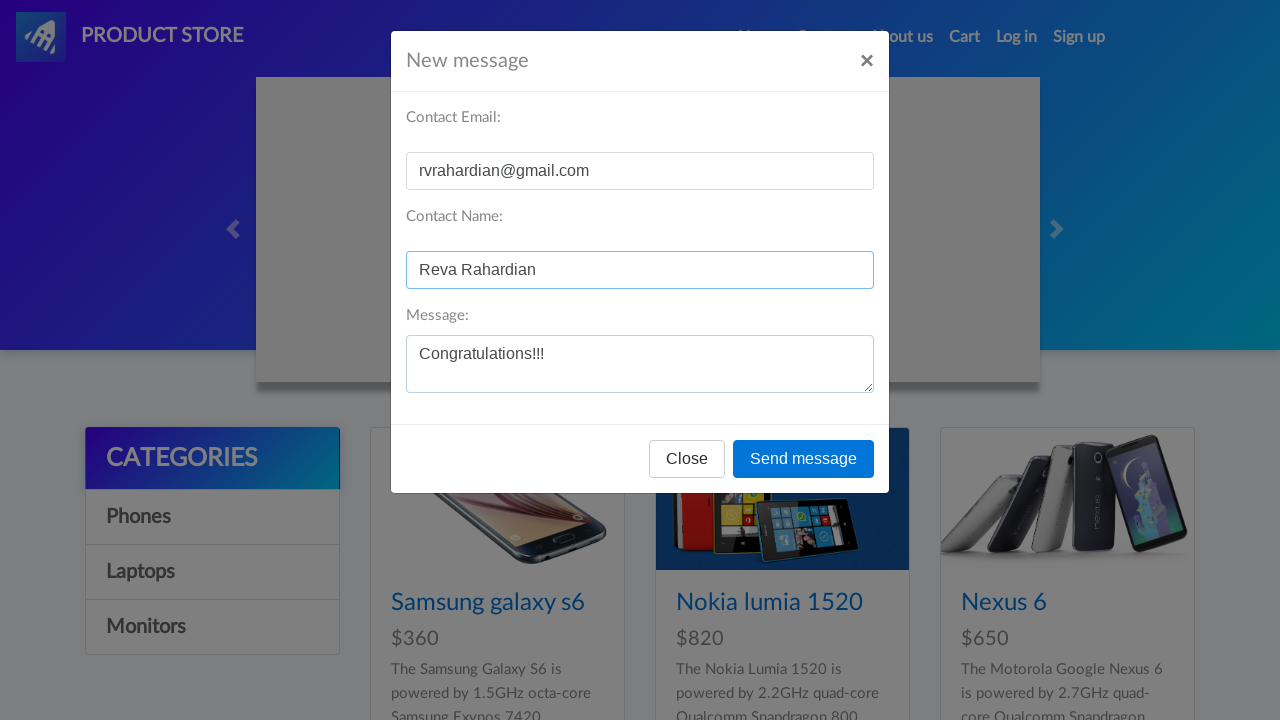

Clicked send message button at (804, 459) on xpath=/html/body/div[1]/div/div/div[3]/button[2]
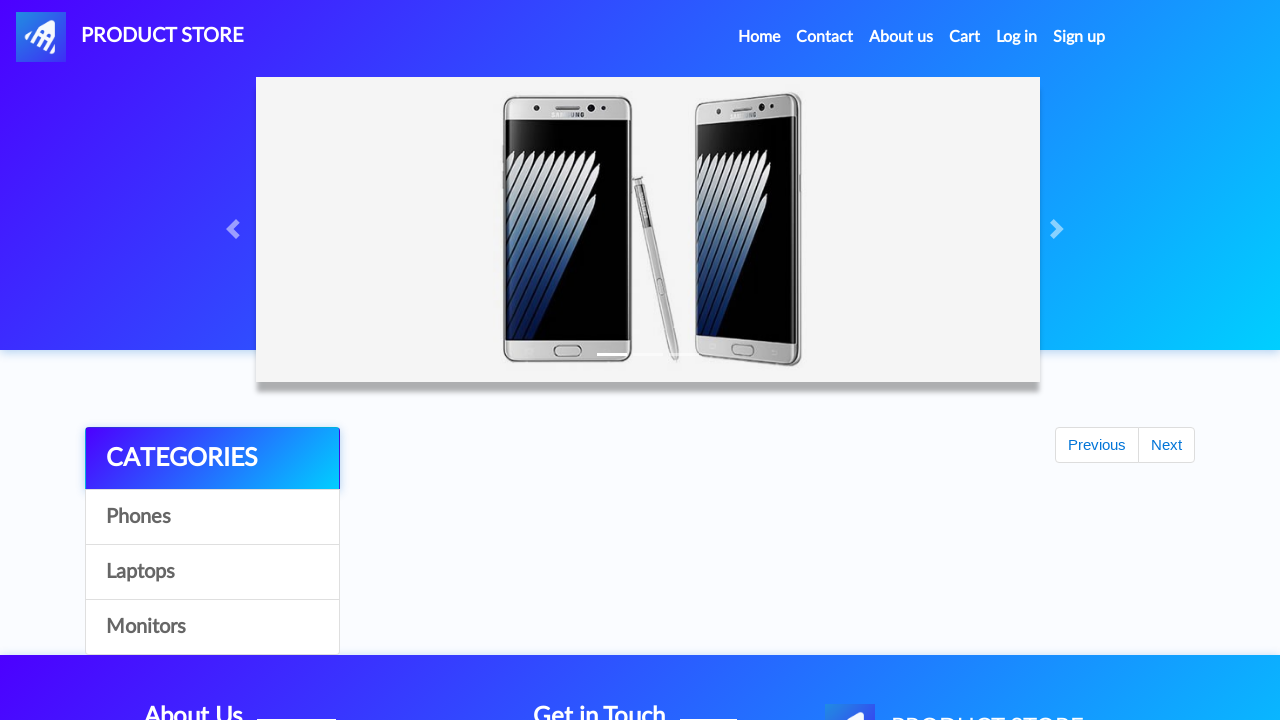

Accepted success alert message
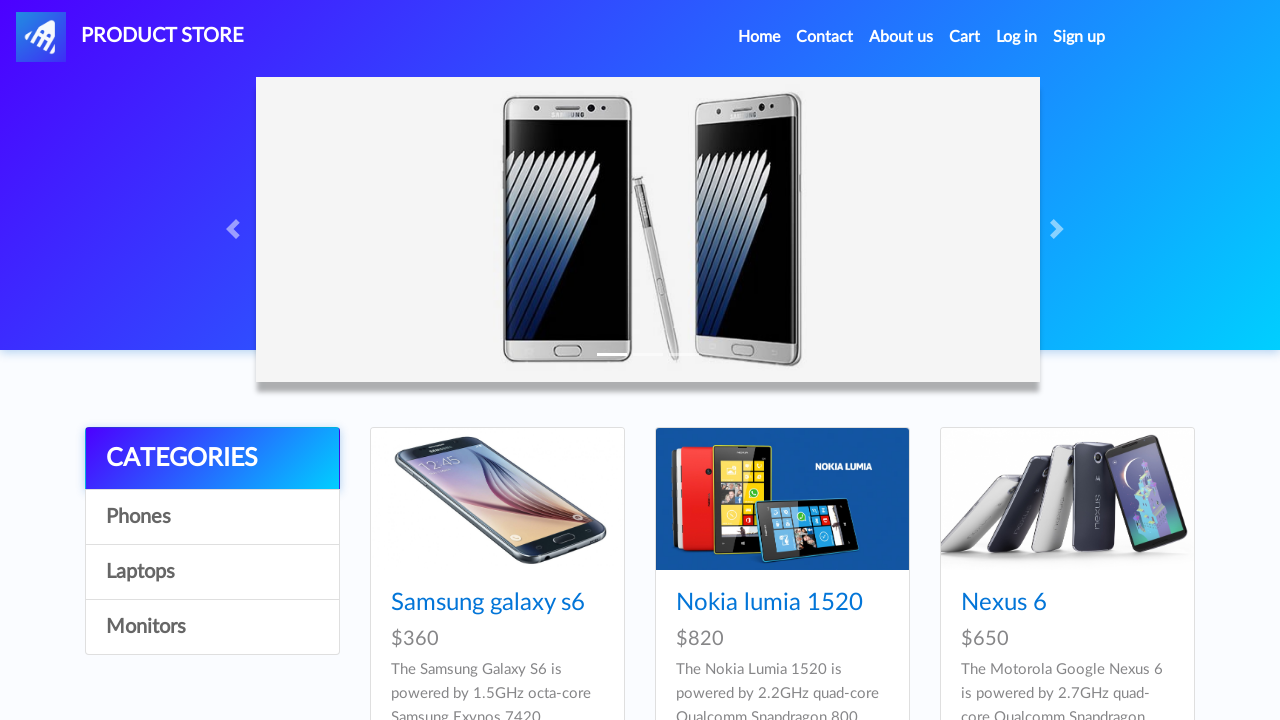

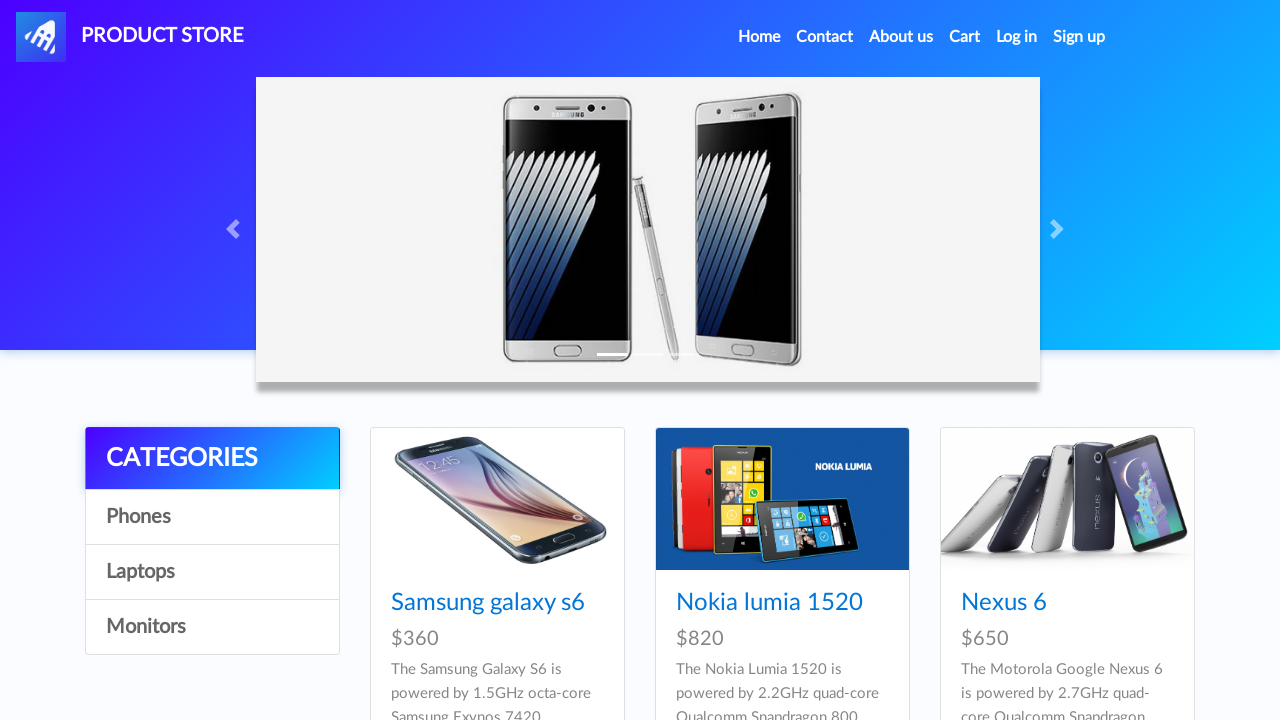